Tests show/hide functionality by clicking buttons to toggle element visibility

Starting URL: http://rahulshettyacademy.com/AutomationPractice/

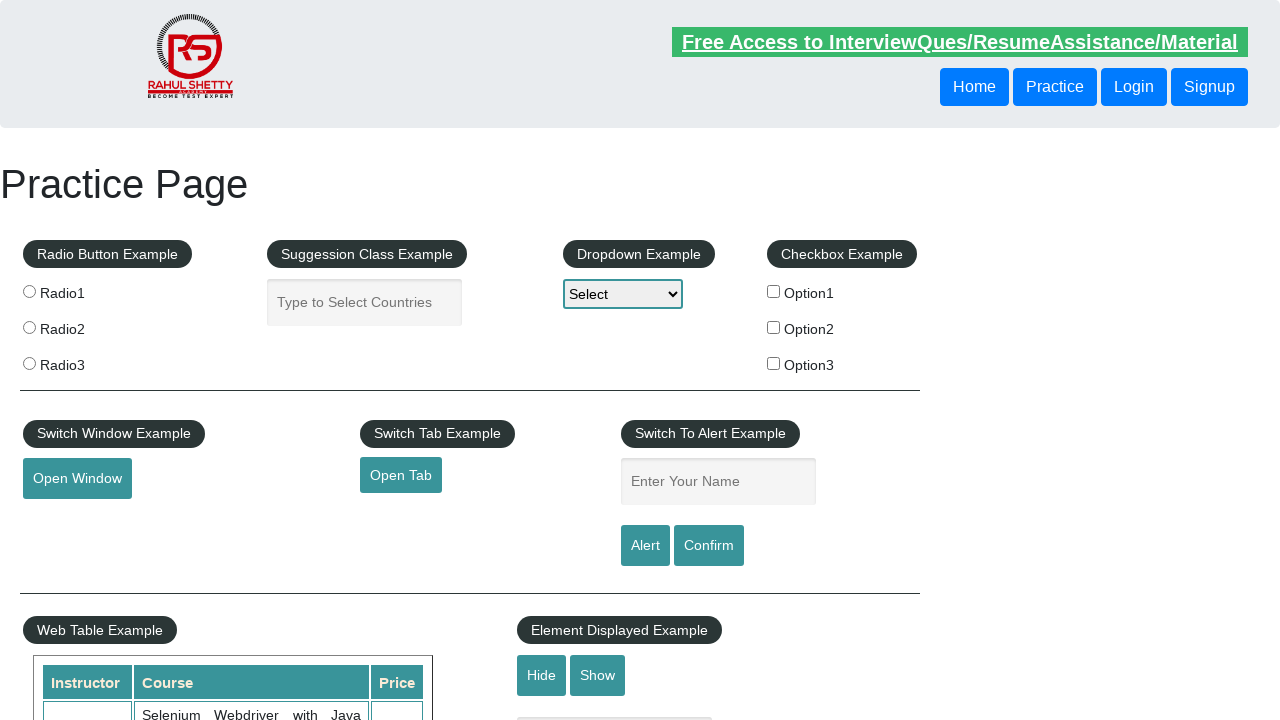

Verified that the text element is initially visible
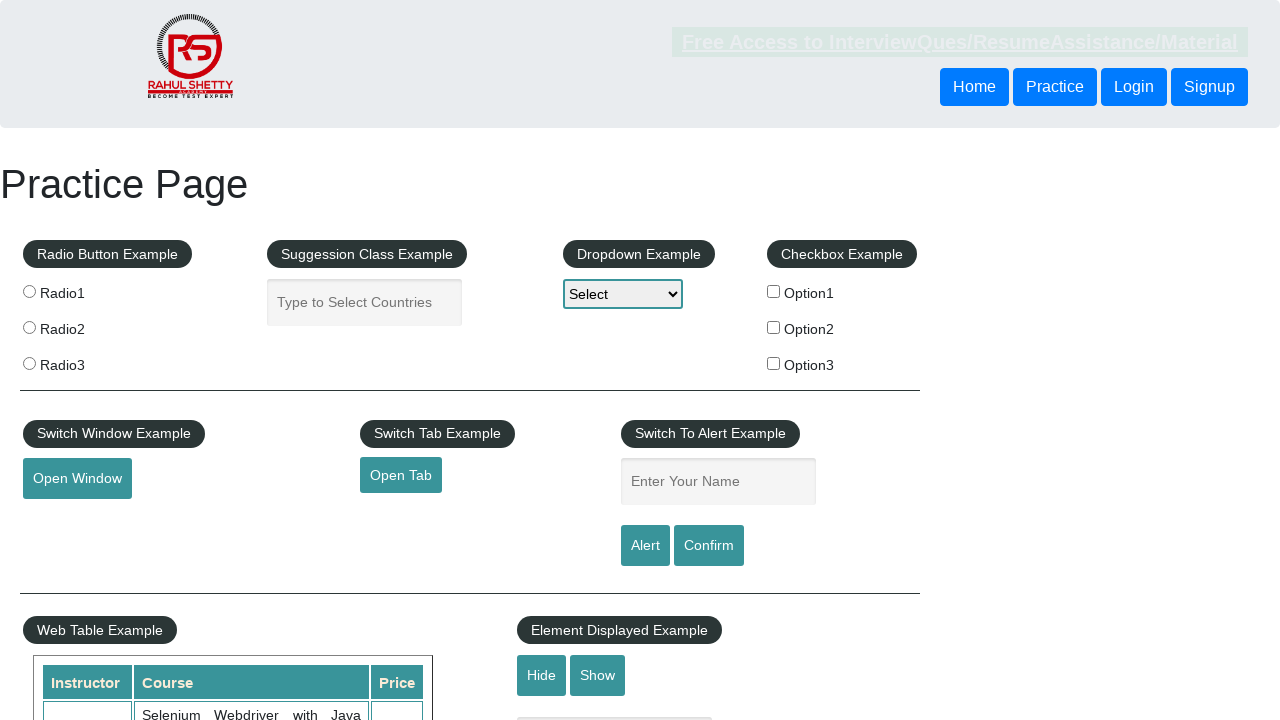

Clicked the hide button to toggle element visibility at (542, 675) on #hide-textbox
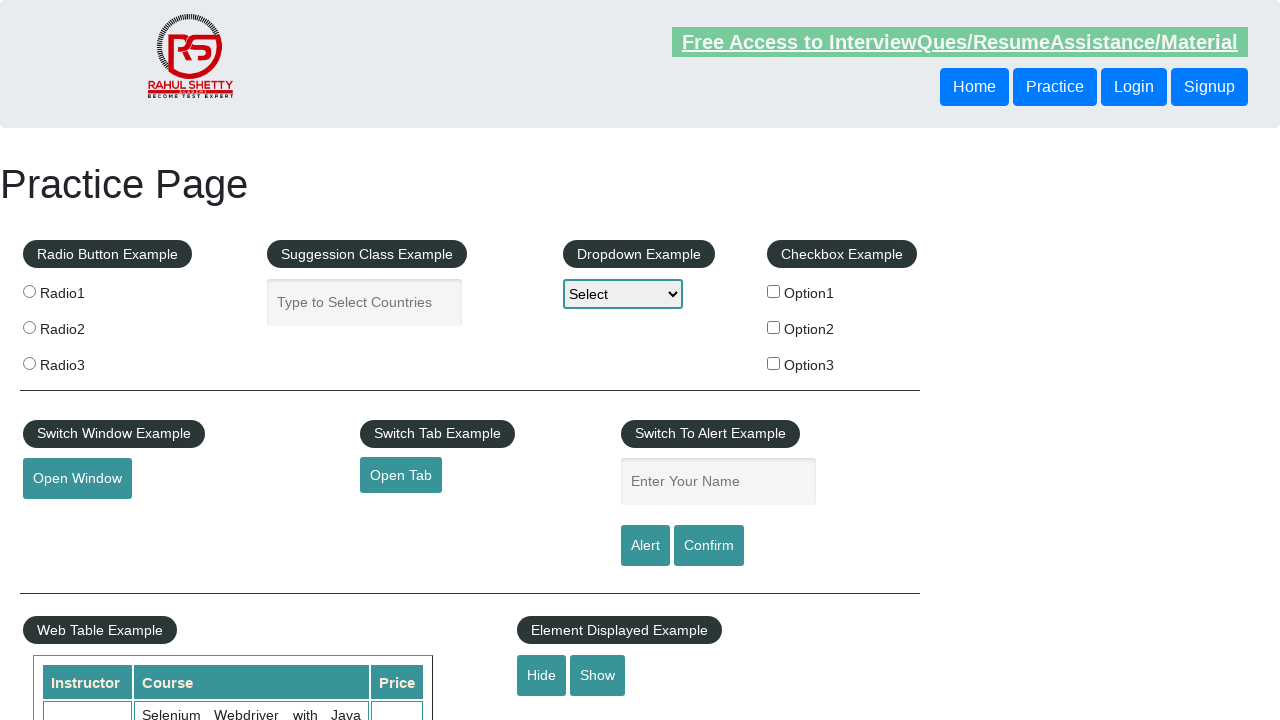

Verified that the text element is now hidden
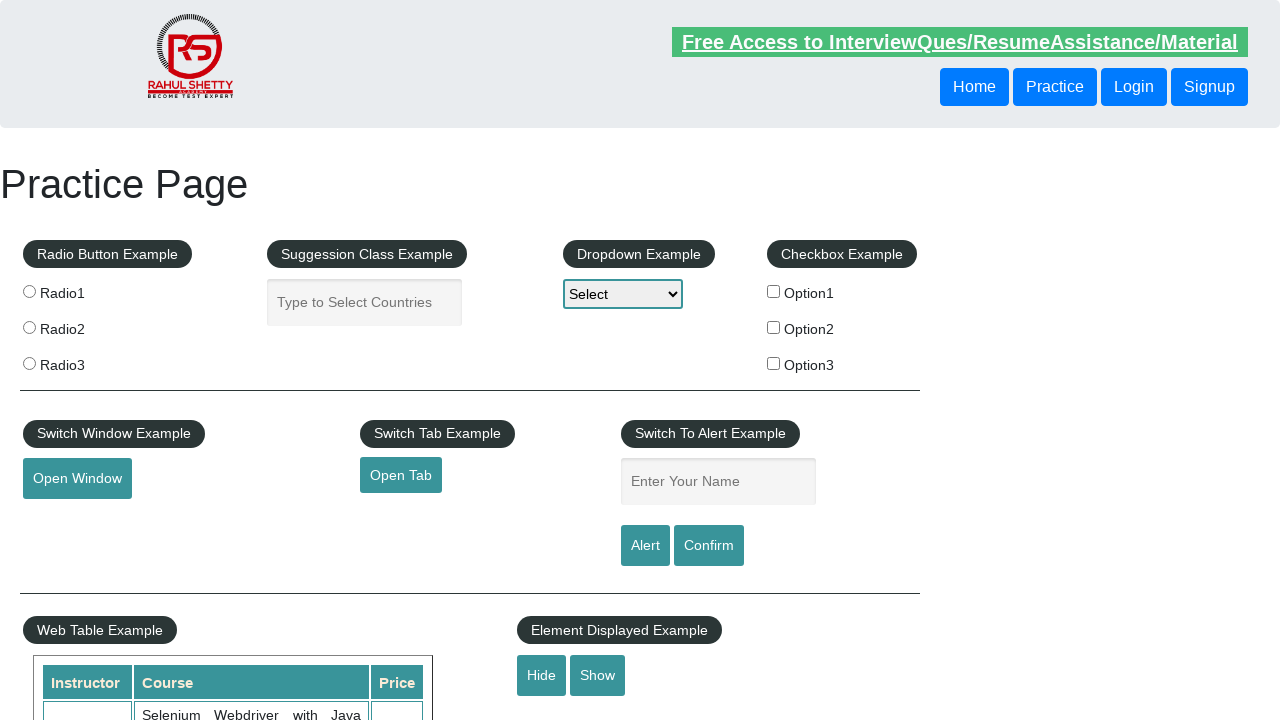

Clicked the show button to toggle element visibility at (598, 675) on #show-textbox
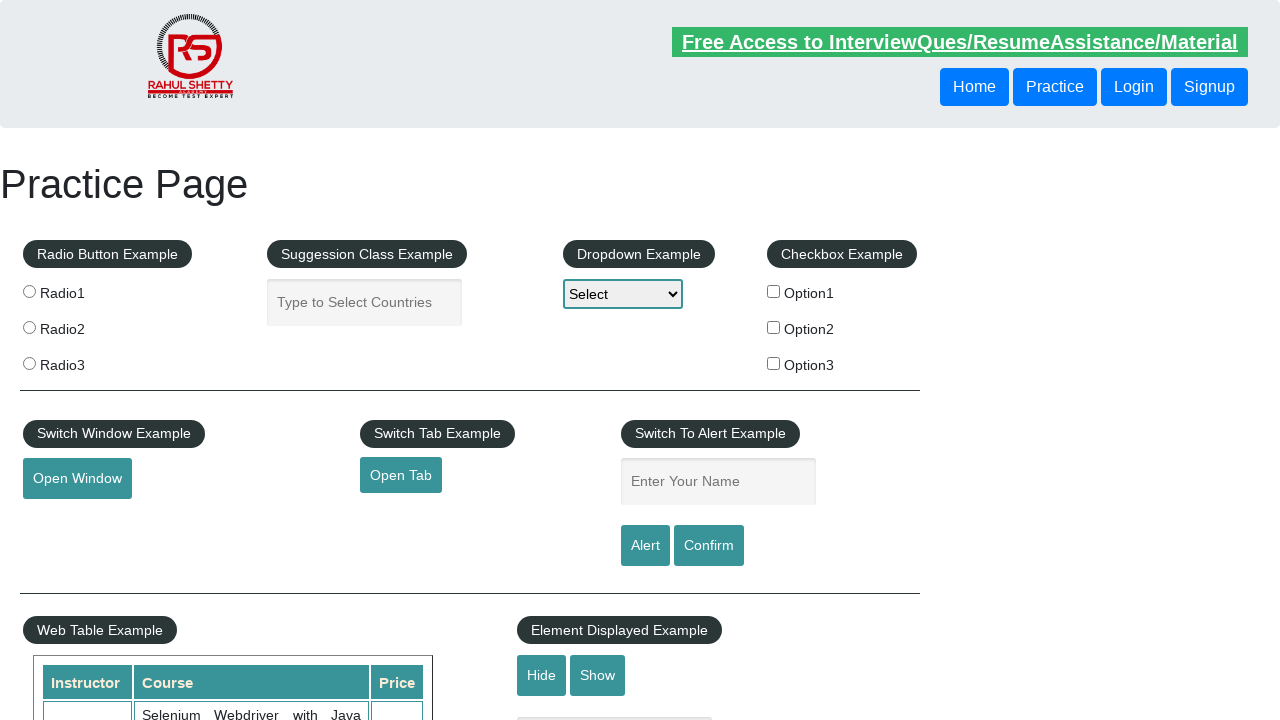

Verified that the text element is visible again
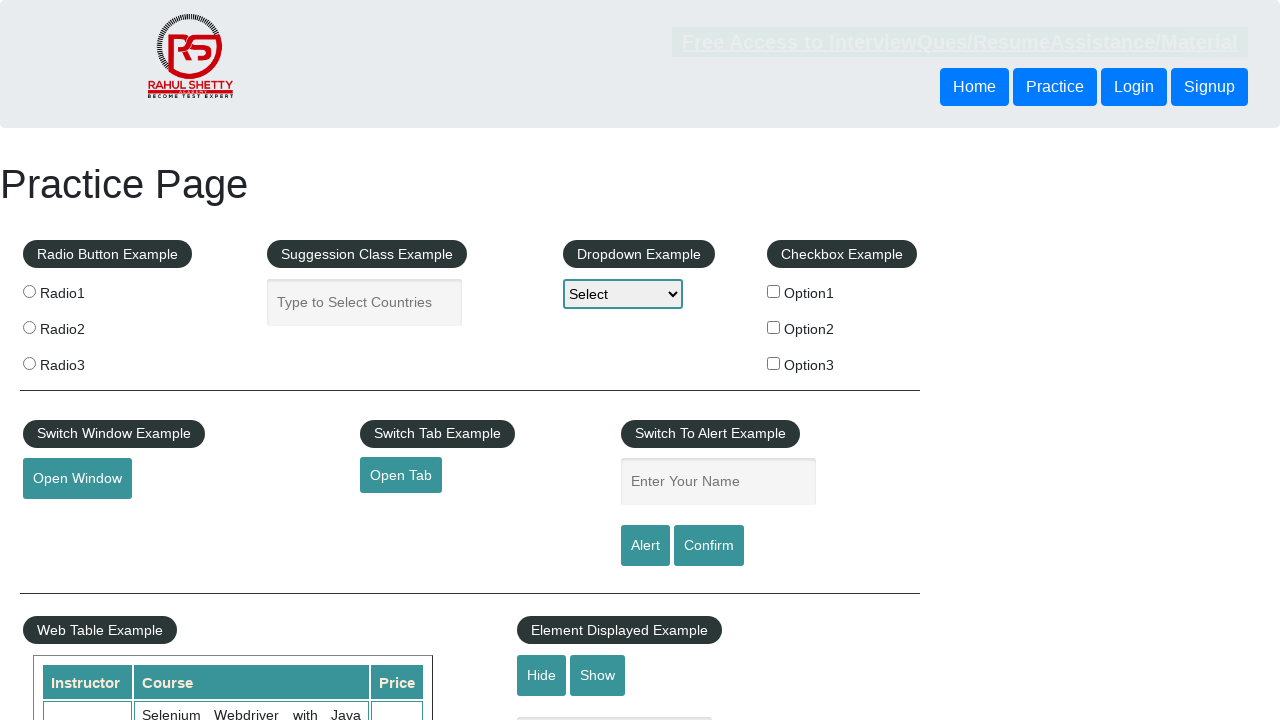

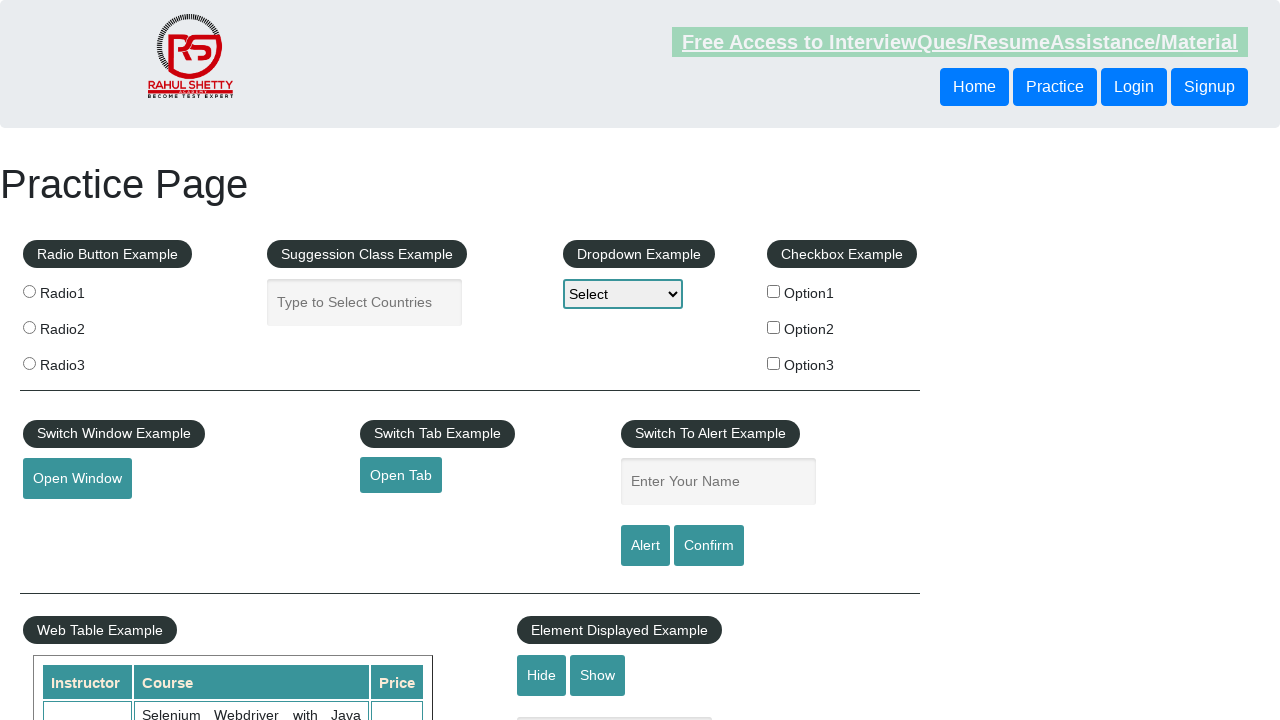